Navigates to a test page, fills a name input field multiple times with different values, clears it, and submits the form twice using different selectors

Starting URL: https://teserat.github.io/welcome/

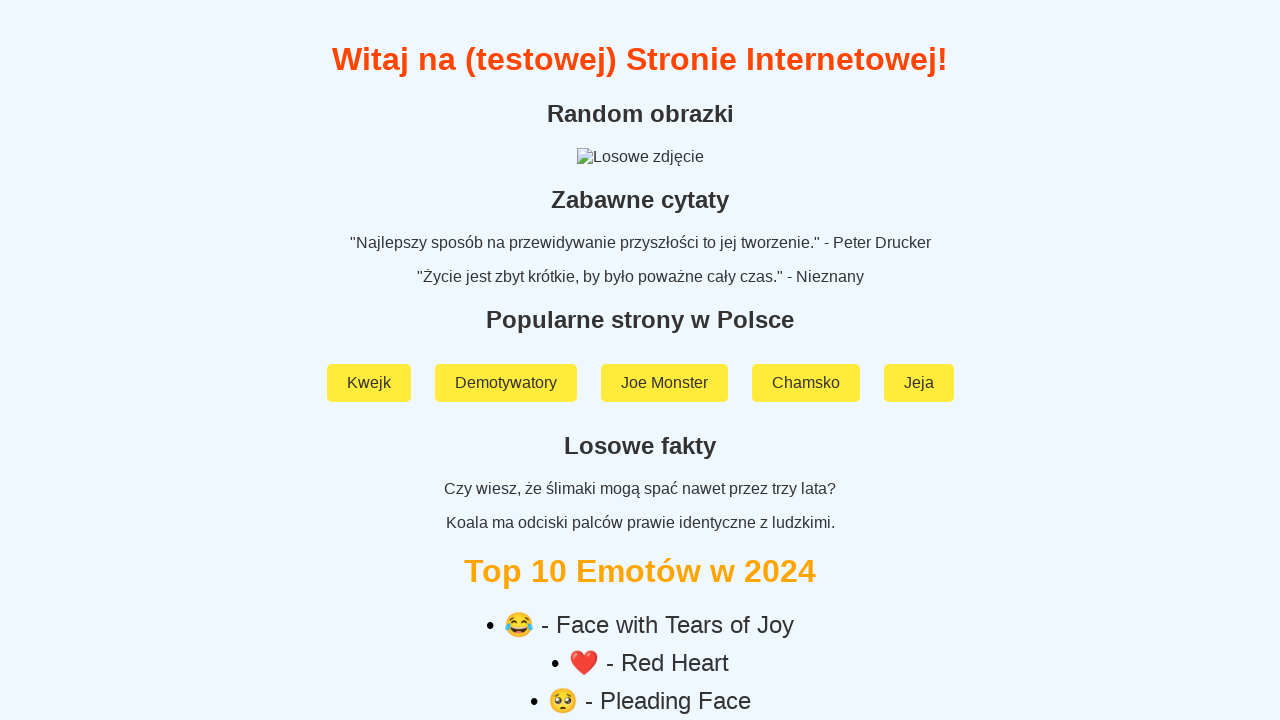

Clicked on 'Rozchodniak' link at (640, 592) on text=Rozchodniak
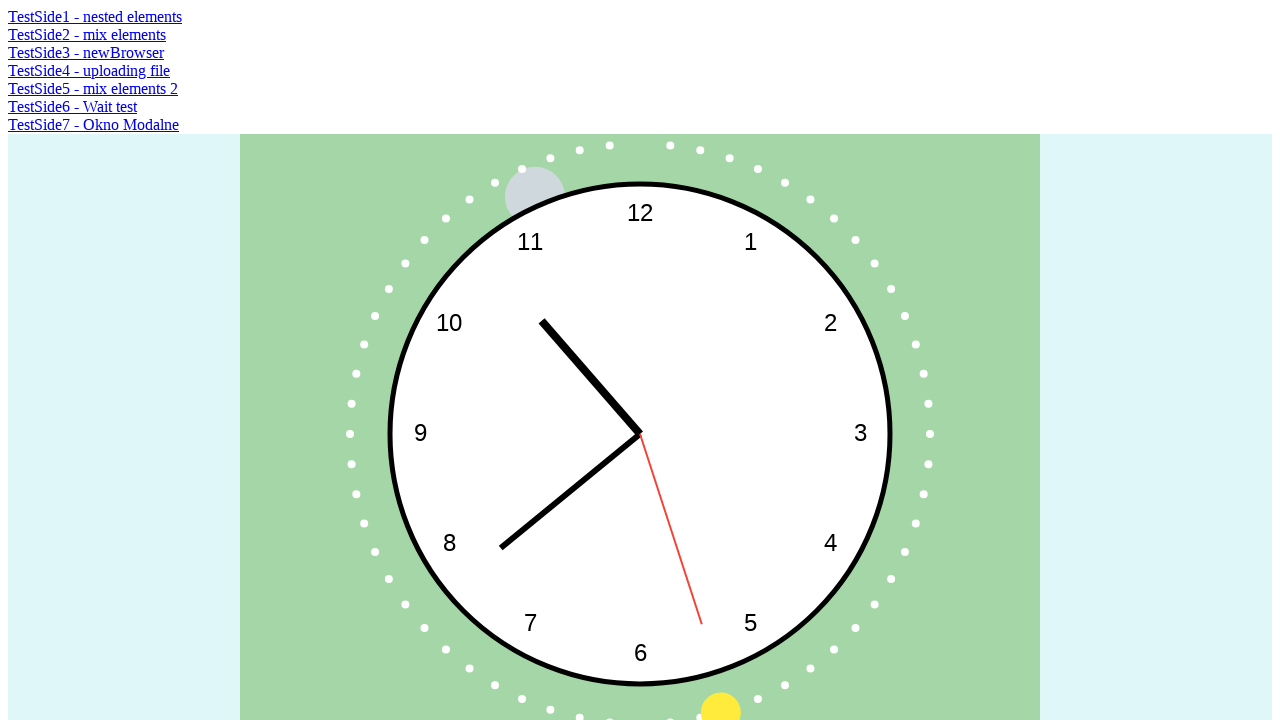

Clicked on 'TestSide2 - mix elements' link at (87, 34) on text=TestSide2 - mix elements
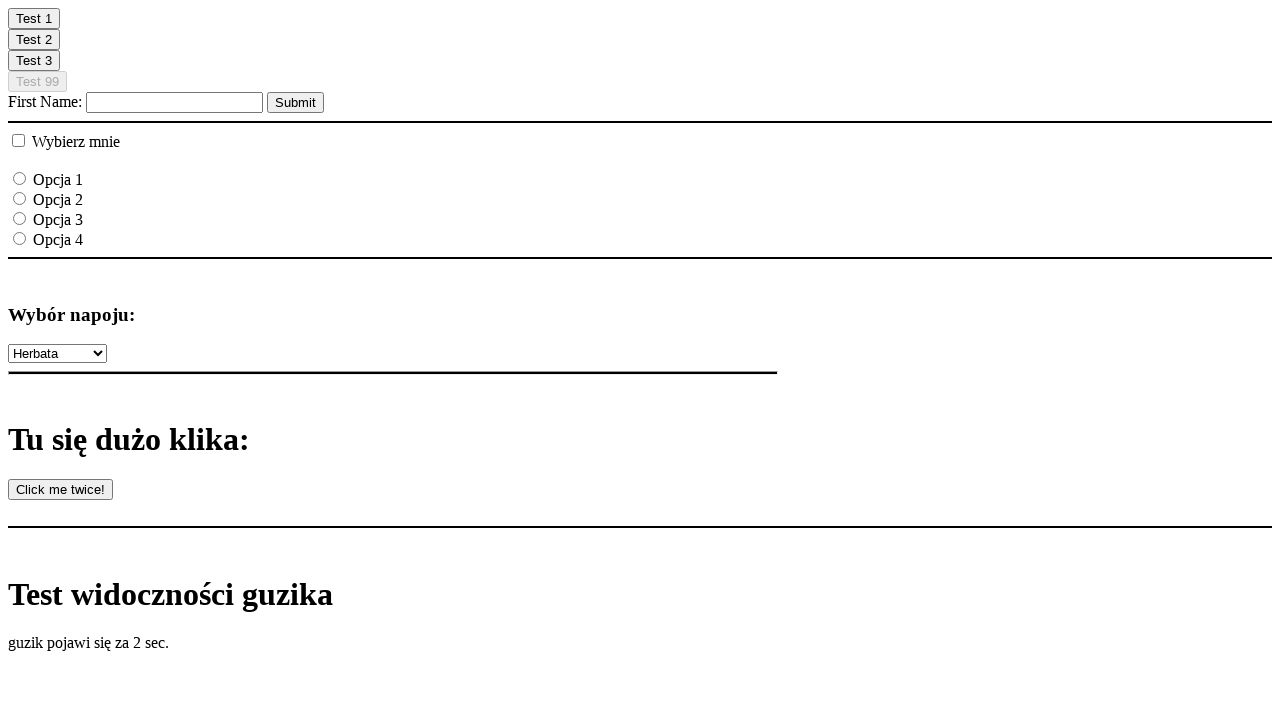

Filled name field with 'Szymon' on #fname
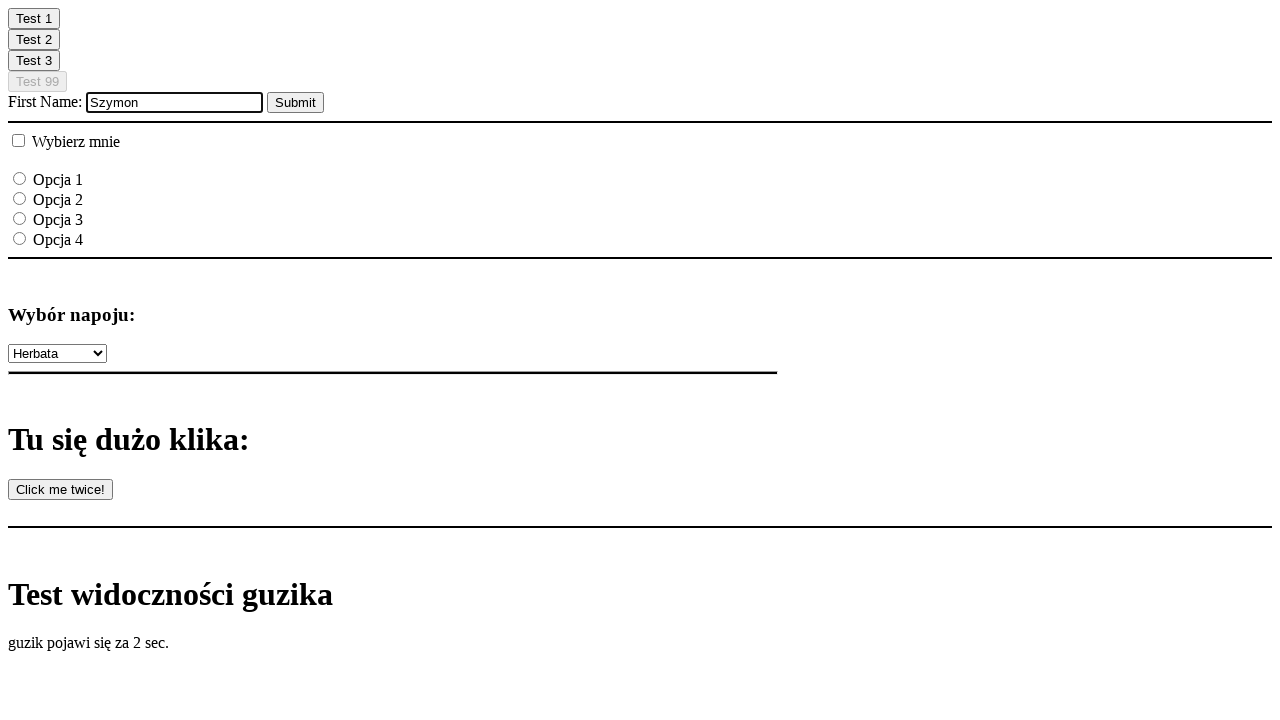

Cleared the name field on #fname
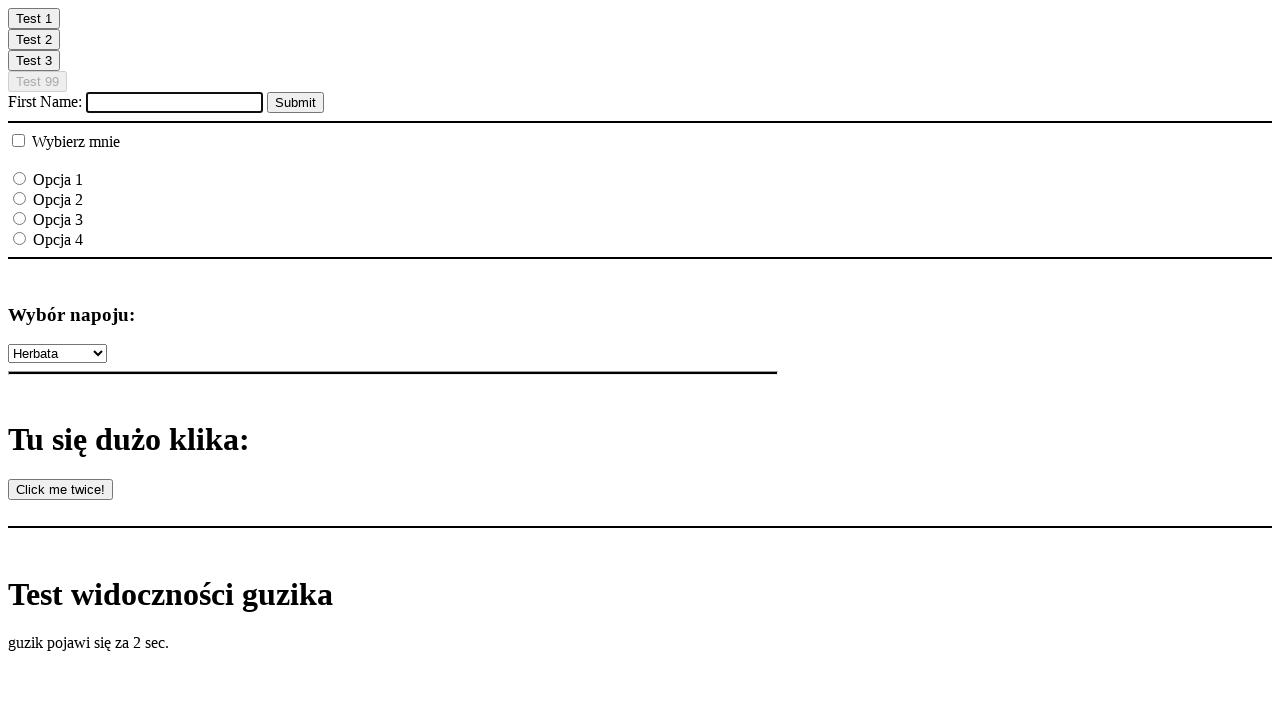

Filled name field with 'Jendrek' on #fname
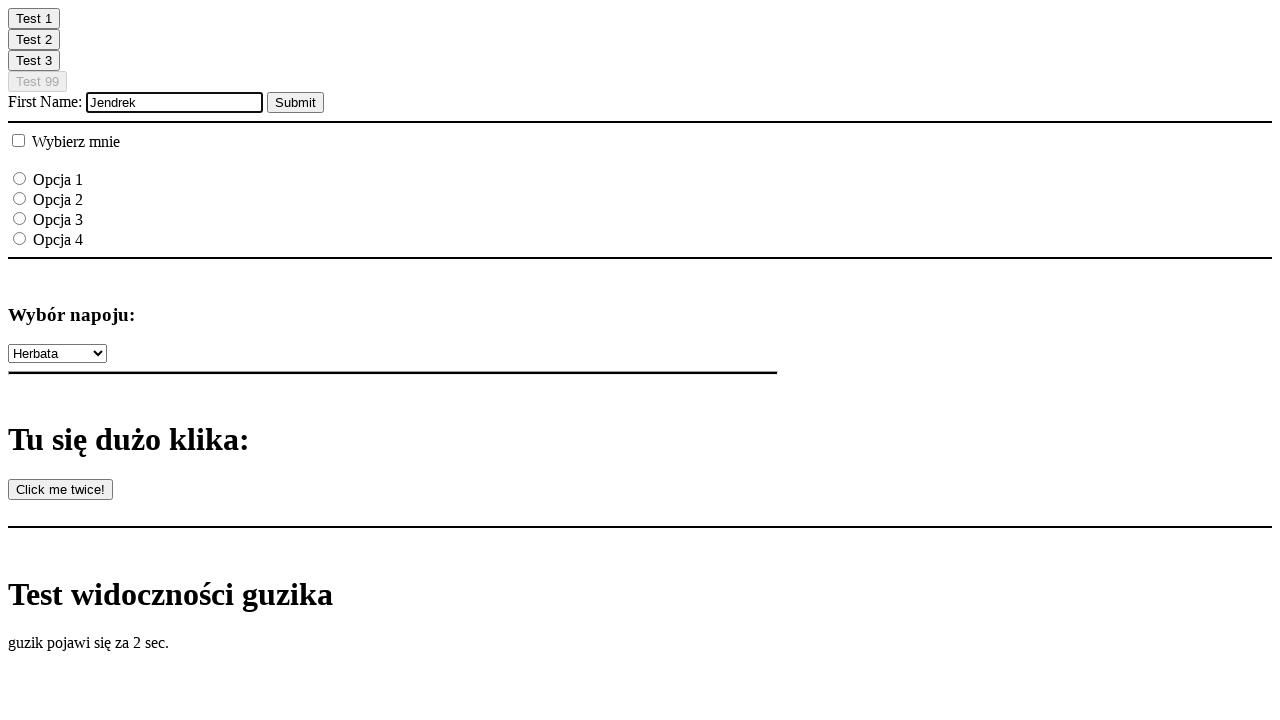

Clicked submit button (first submission) at (296, 102) on input[type='submit']
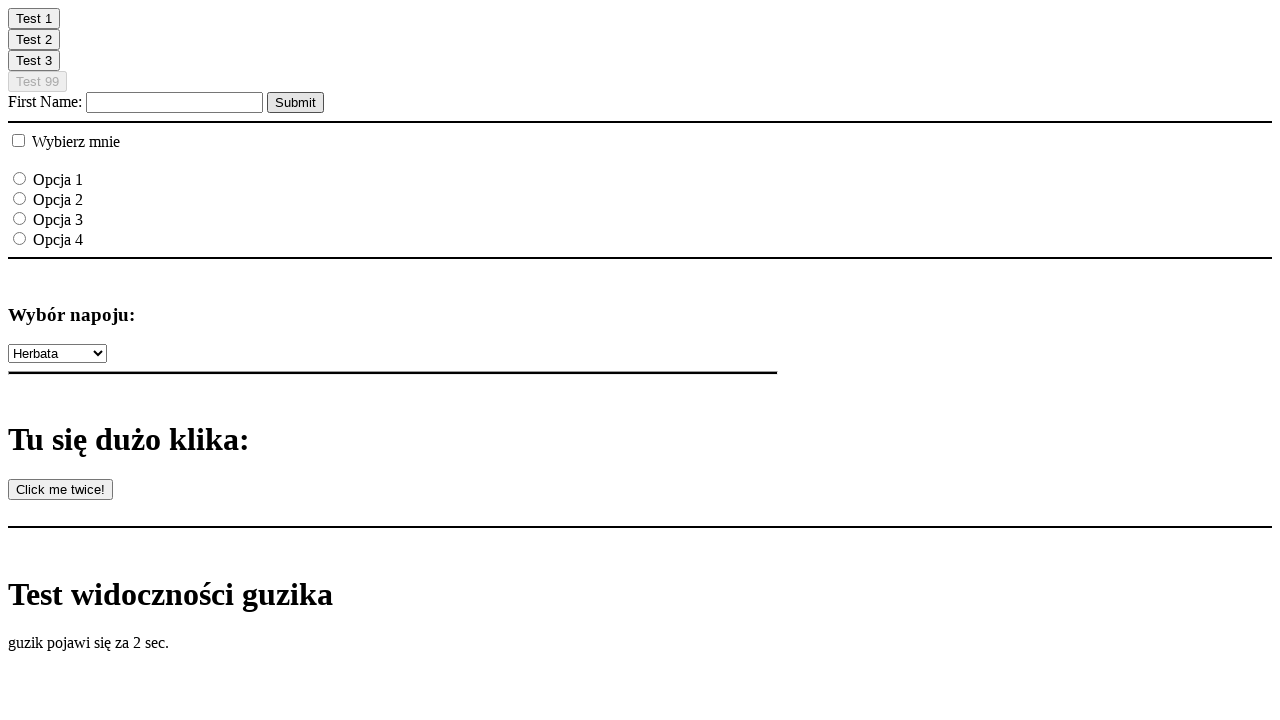

Filled name field with 'Mike' on #fname
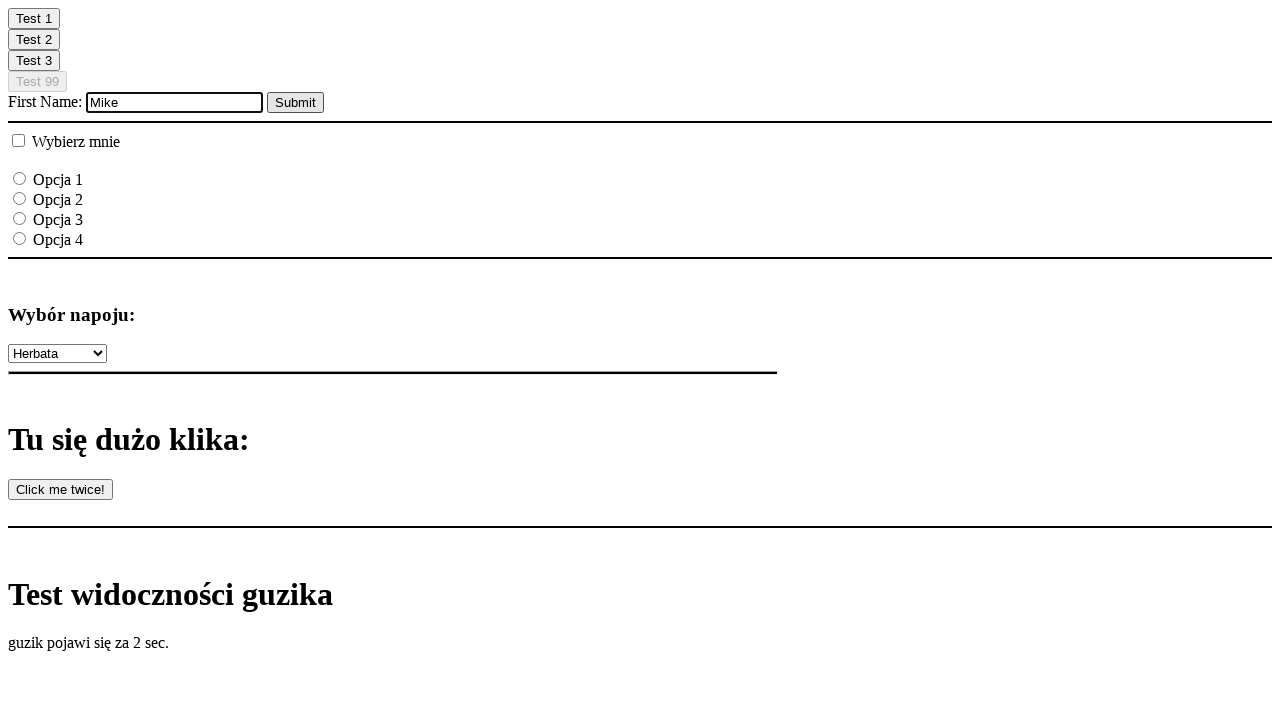

Clicked submit button (second submission) at (296, 102) on input[type='submit']
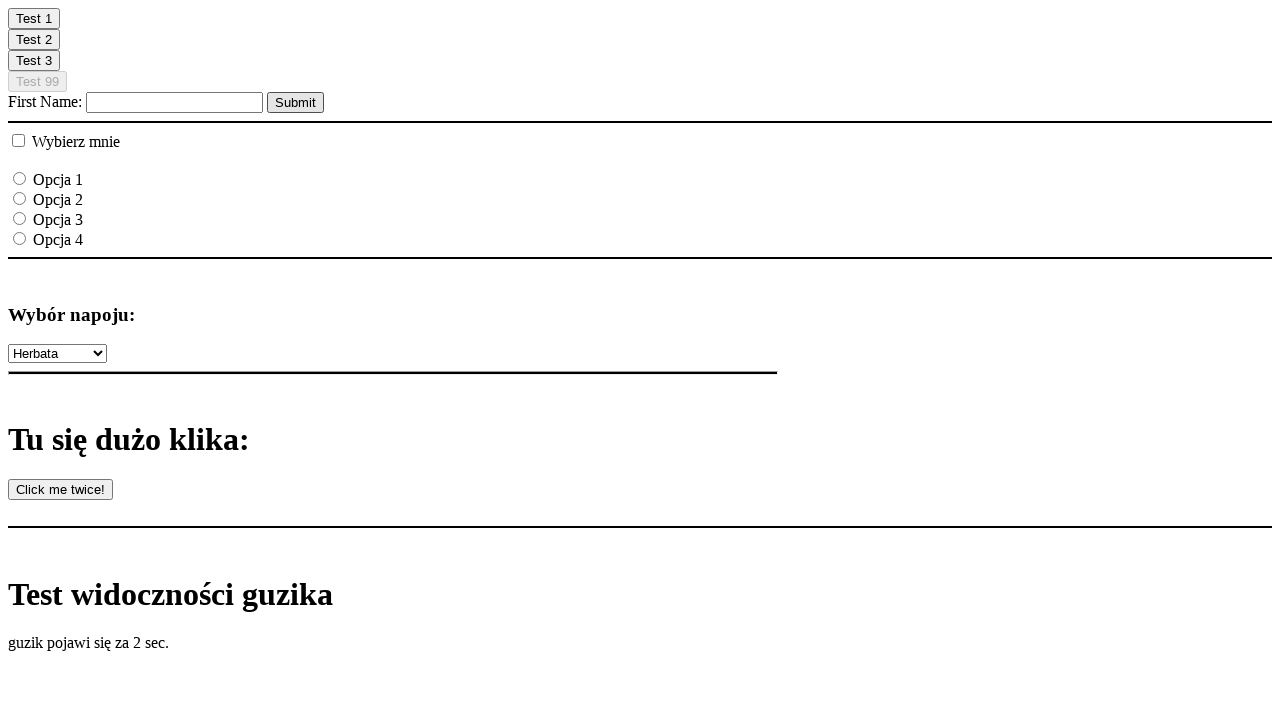

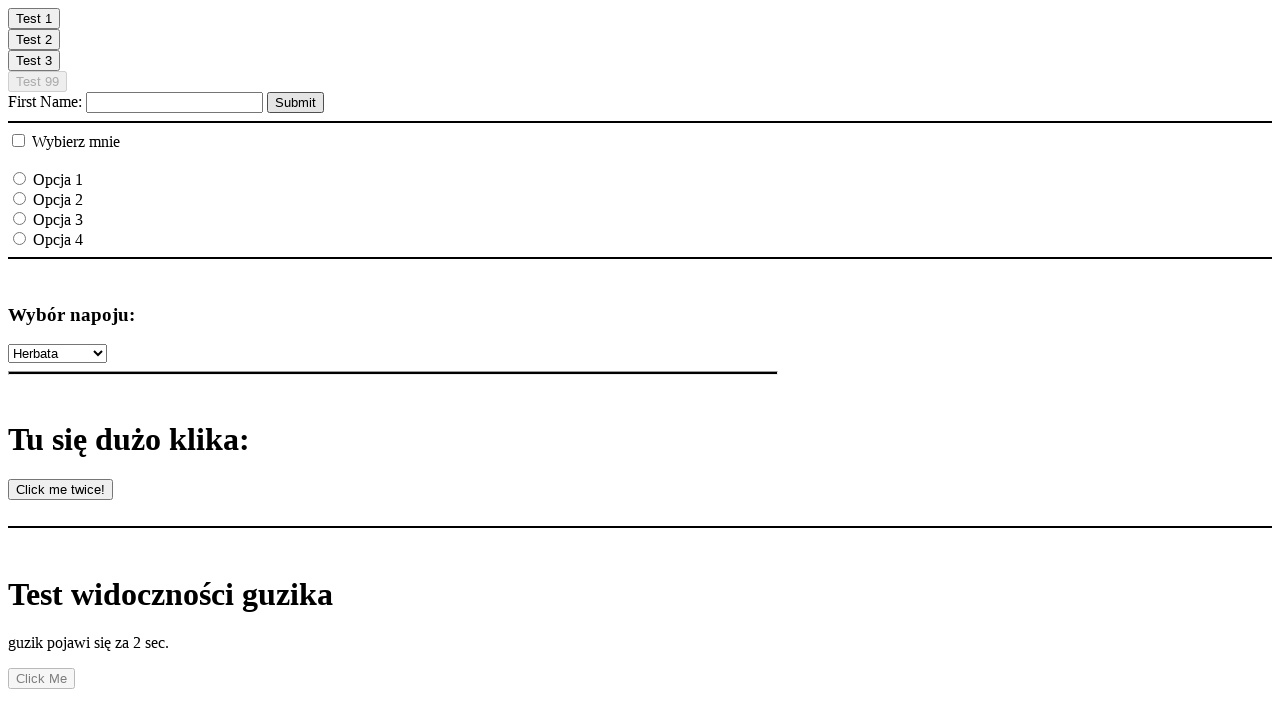